Tests click-hold, move, and release sequence for drag operation

Starting URL: https://crossbrowsertesting.github.io/drag-and-drop

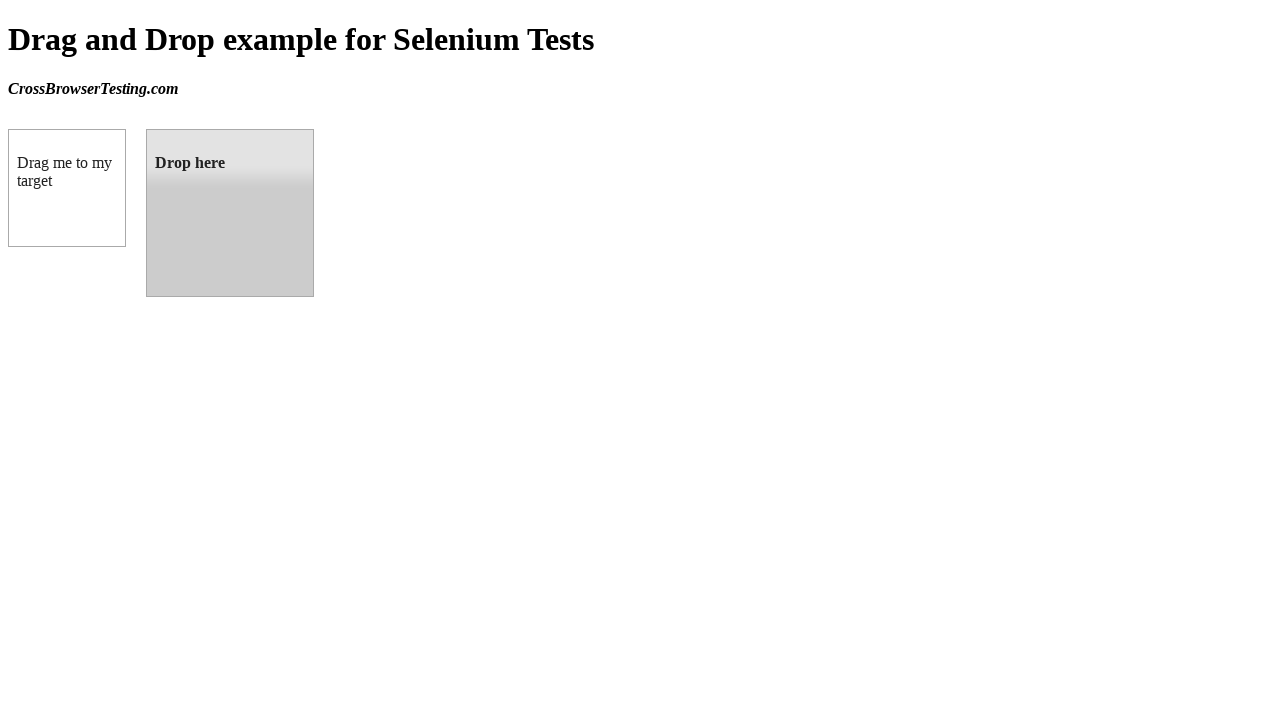

Located source element (draggable box A)
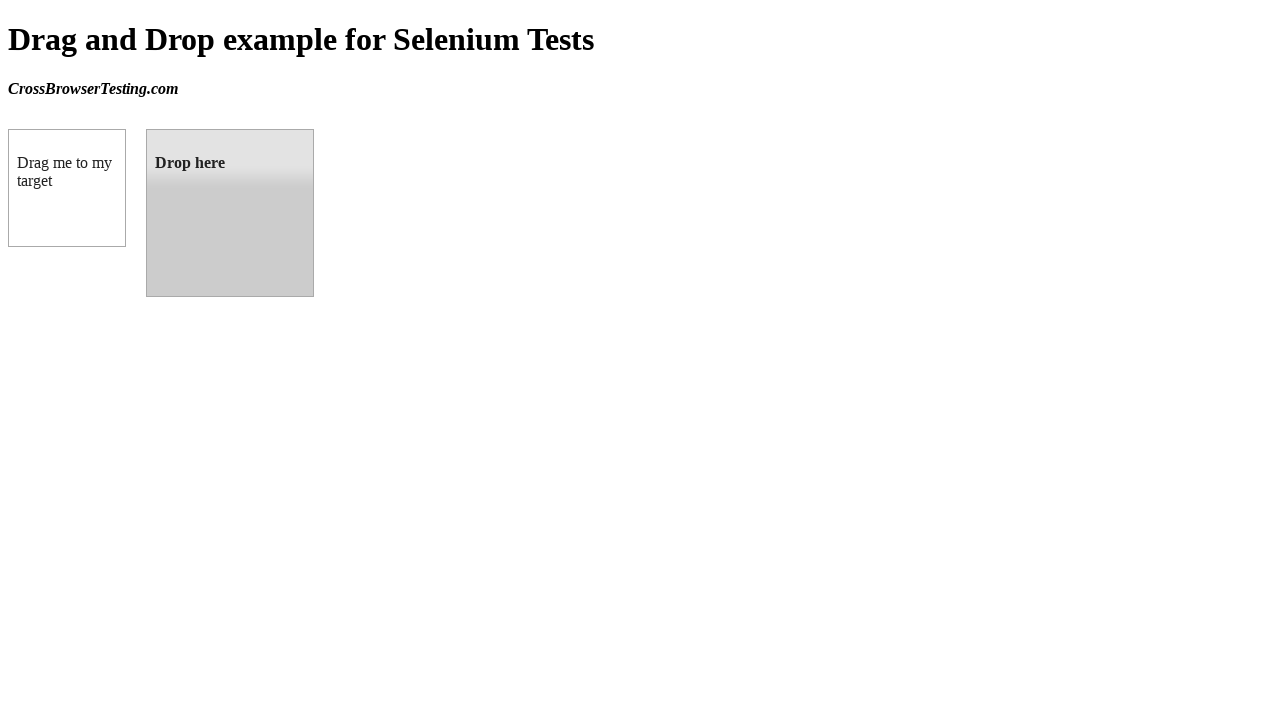

Located target element (droppable box B)
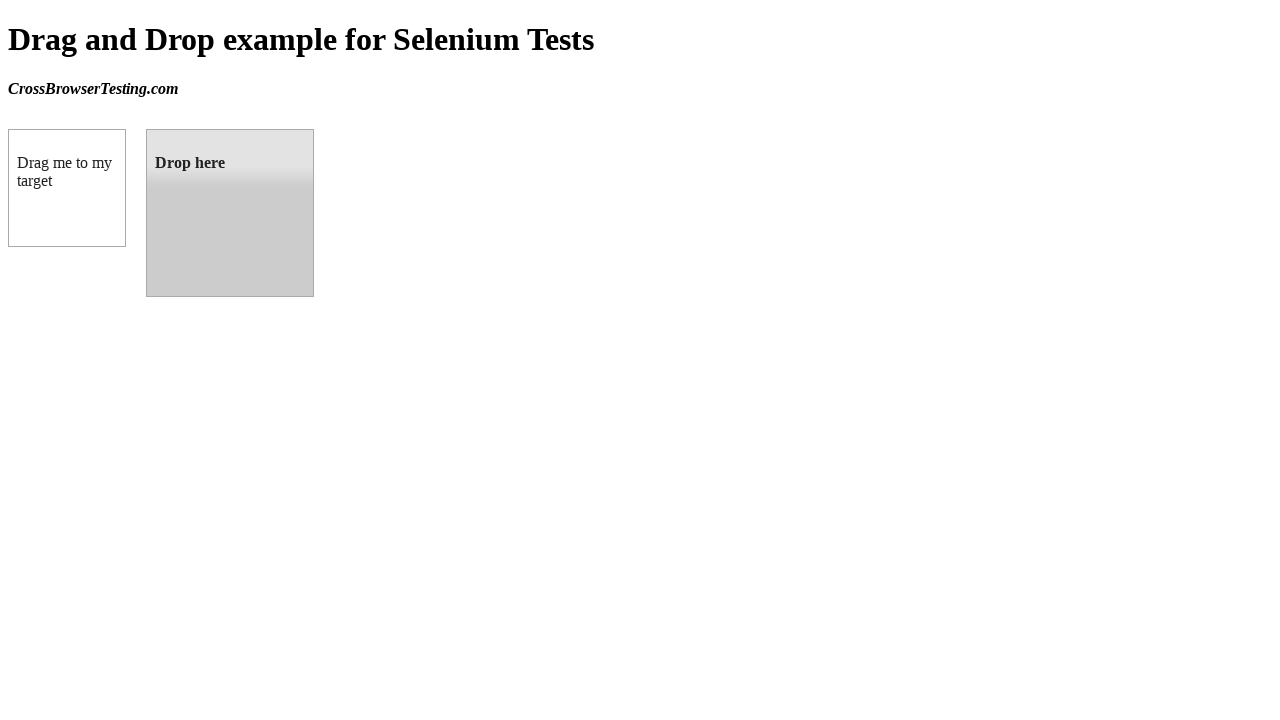

Retrieved bounding box for source element
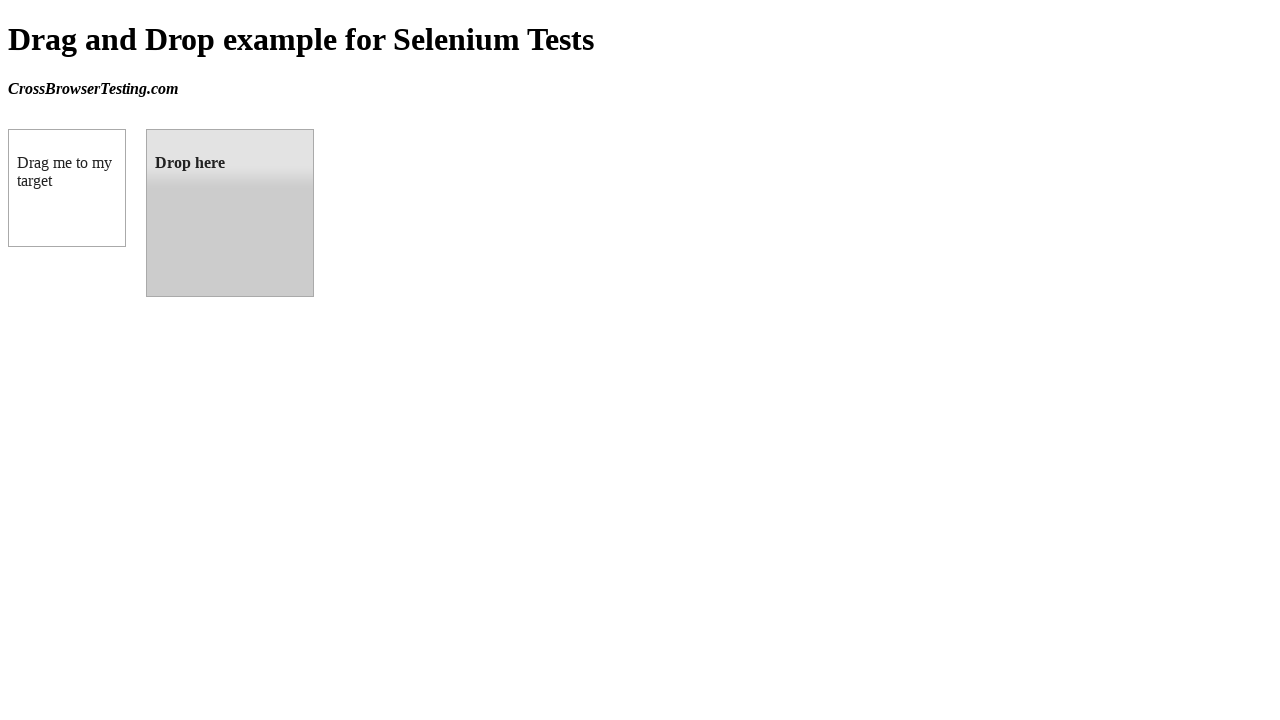

Retrieved bounding box for target element
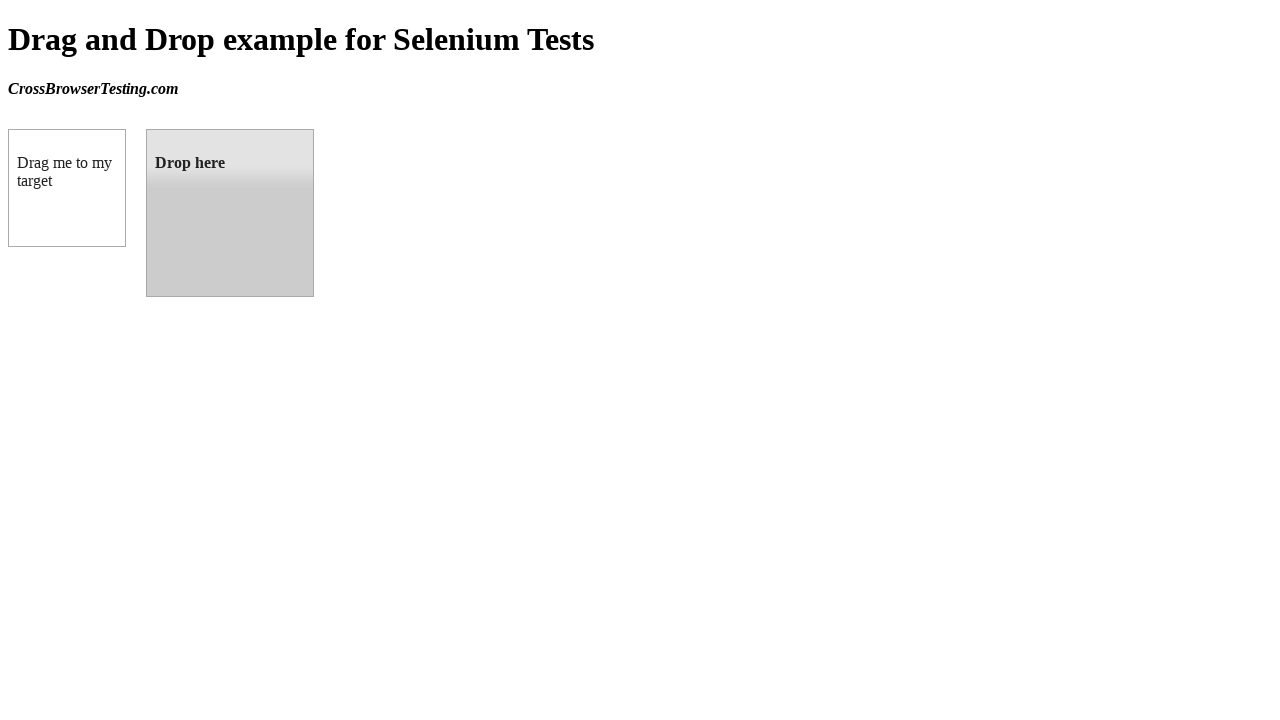

Moved mouse to center of source element at (67, 188)
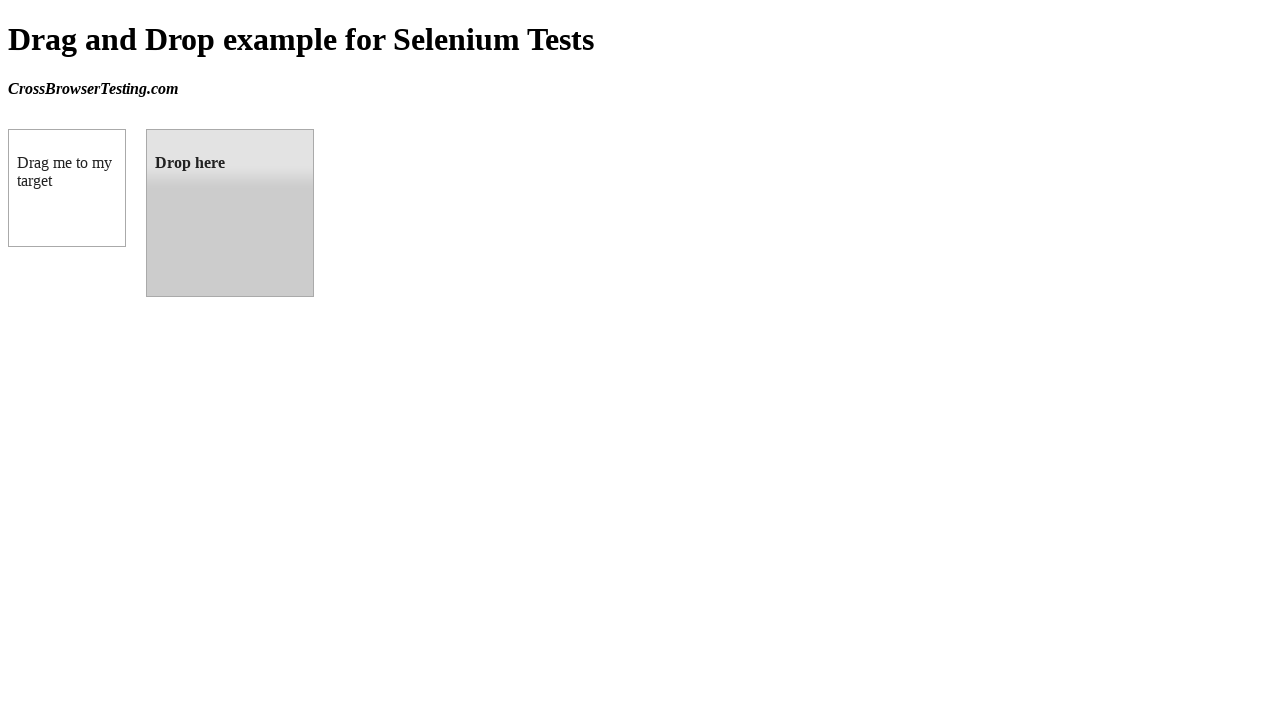

Pressed mouse button down (click and hold) at (67, 188)
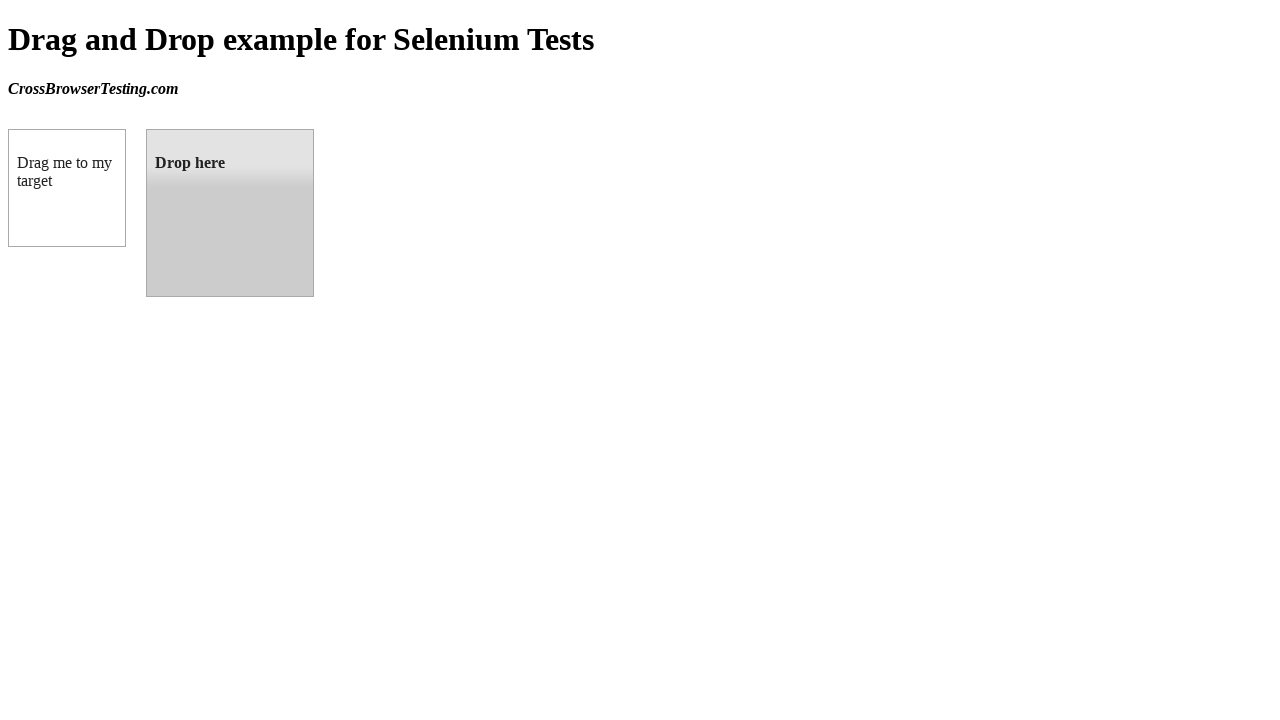

Dragged mouse to center of target element at (230, 213)
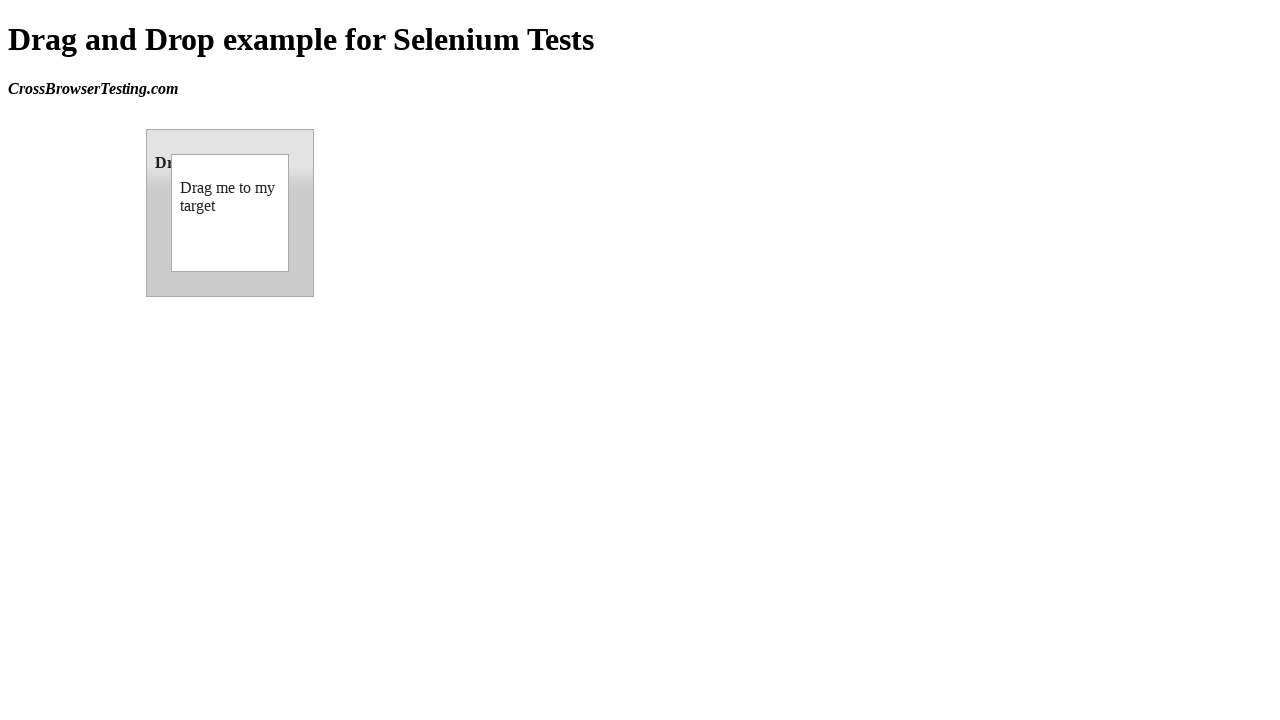

Released mouse button to complete drag and drop at (230, 213)
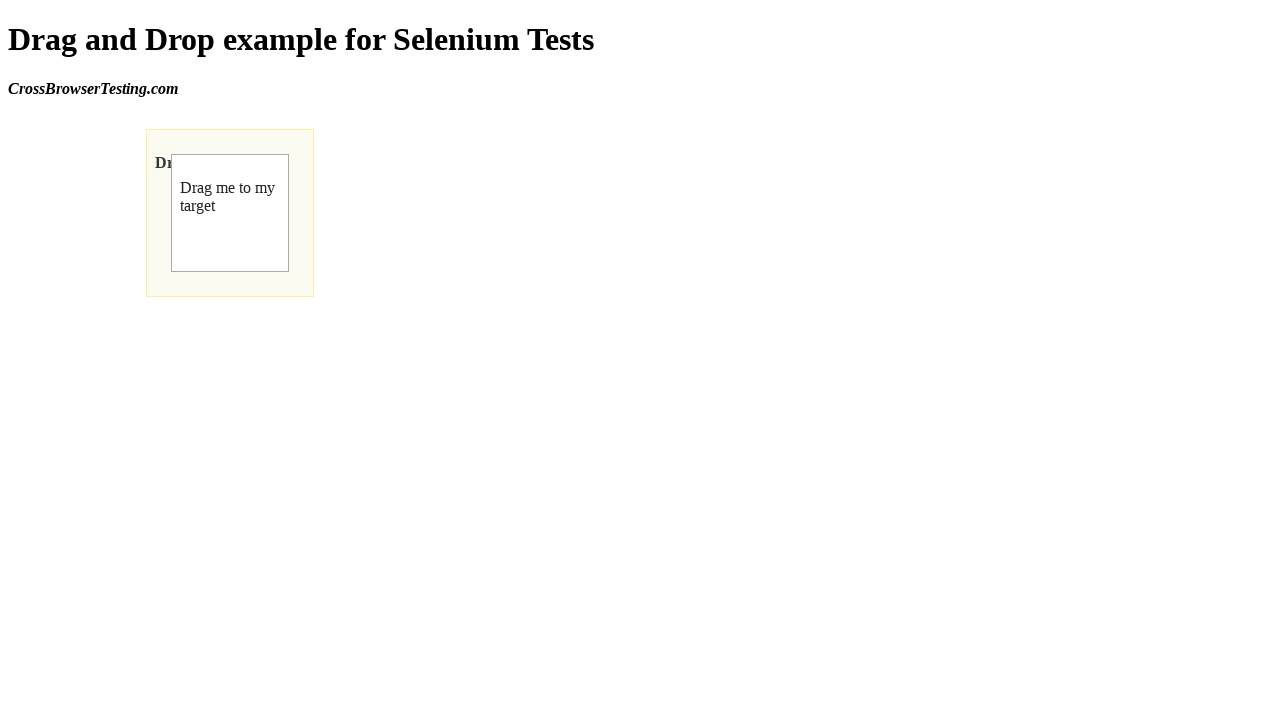

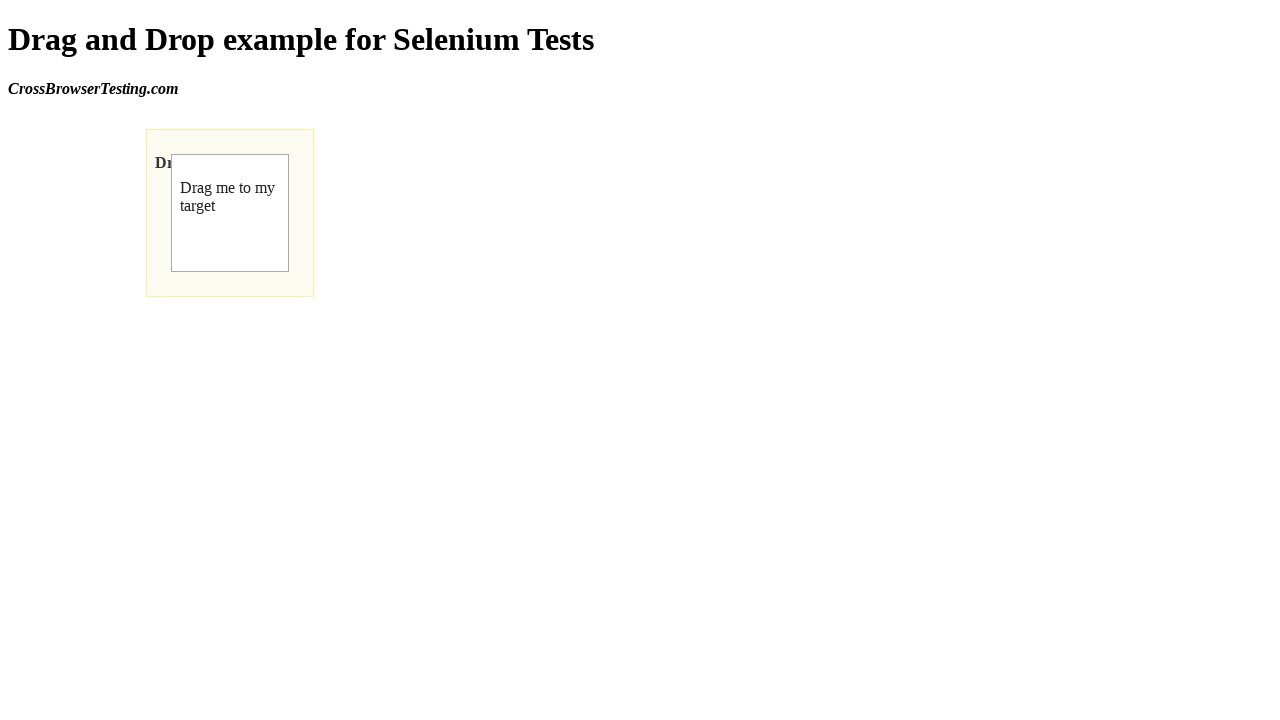